Tests JavaScript alert, confirm, and prompt dialogs by triggering each type, interacting with them (accepting, dismissing, entering text), and verifying the results

Starting URL: https://the-internet.herokuapp.com/javascript_alerts

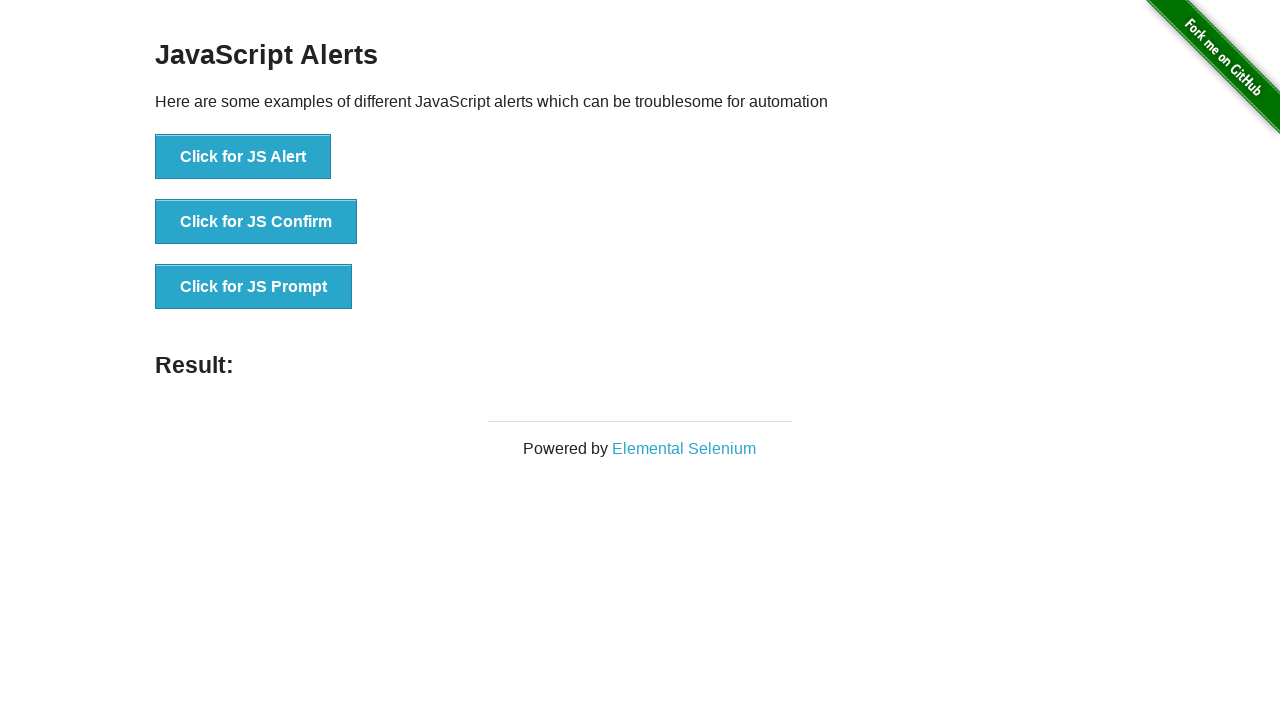

Clicked 'Click for JS Alert' button at (243, 157) on xpath=//button[contains(text(),'Click for JS Alert')]
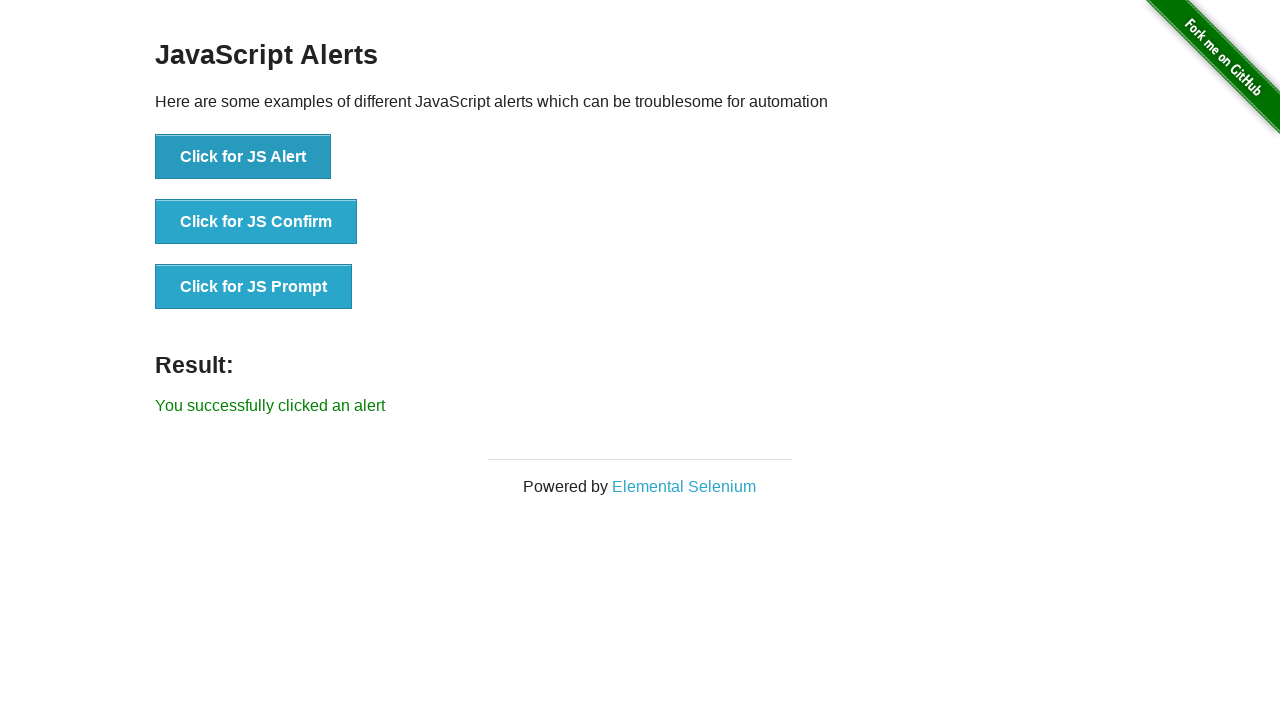

Set up dialog handler to accept alert
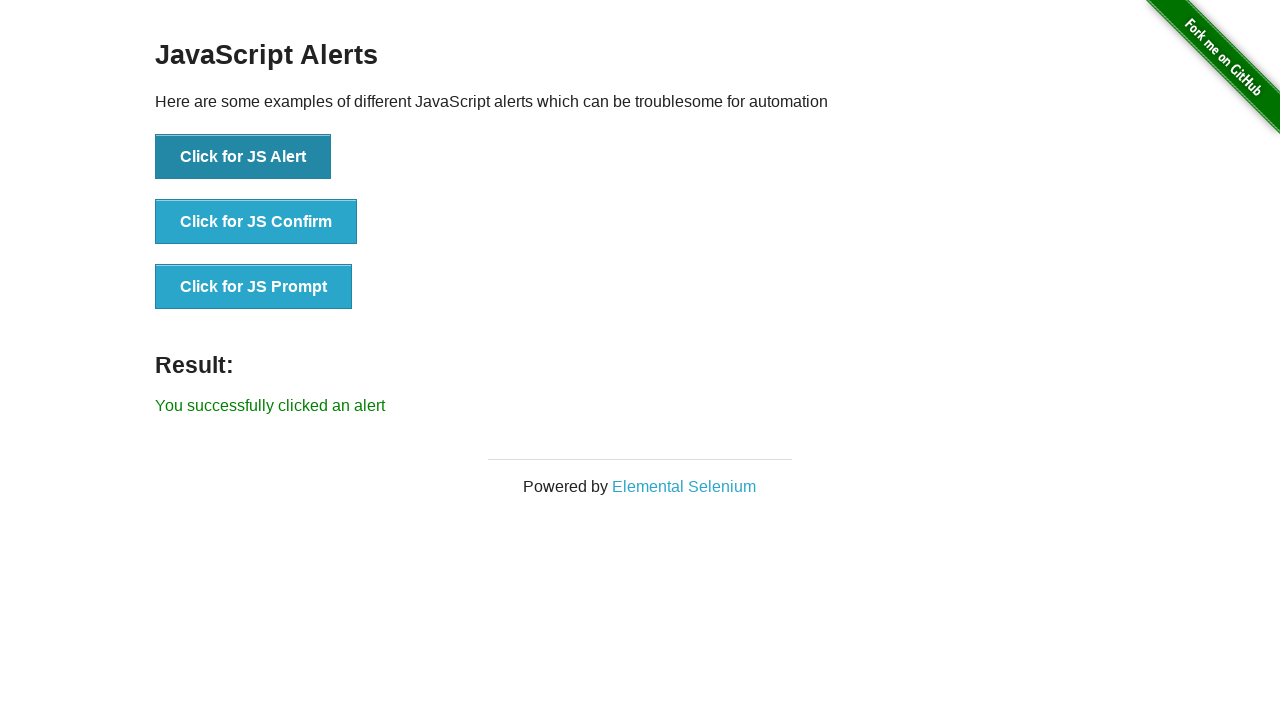

Clicked 'Click for JS Alert' button again at (243, 157) on xpath=//button[contains(text(),'Click for JS Alert')]
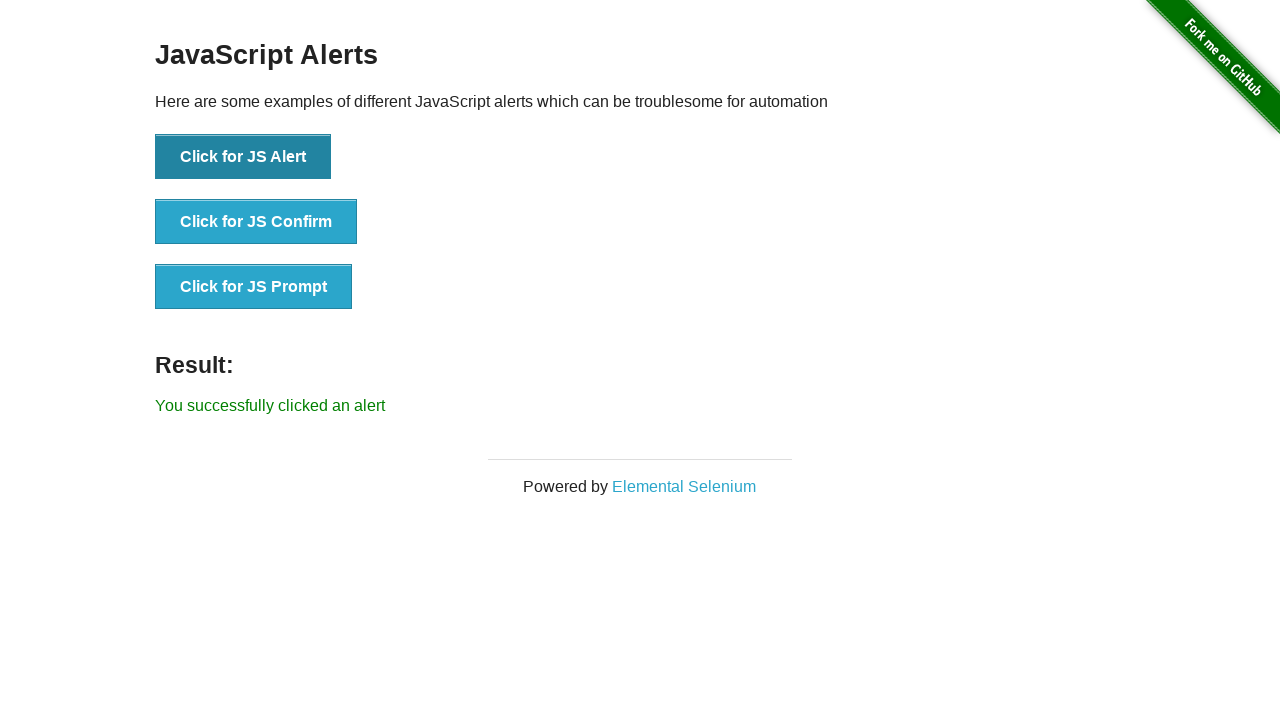

Alert result element loaded
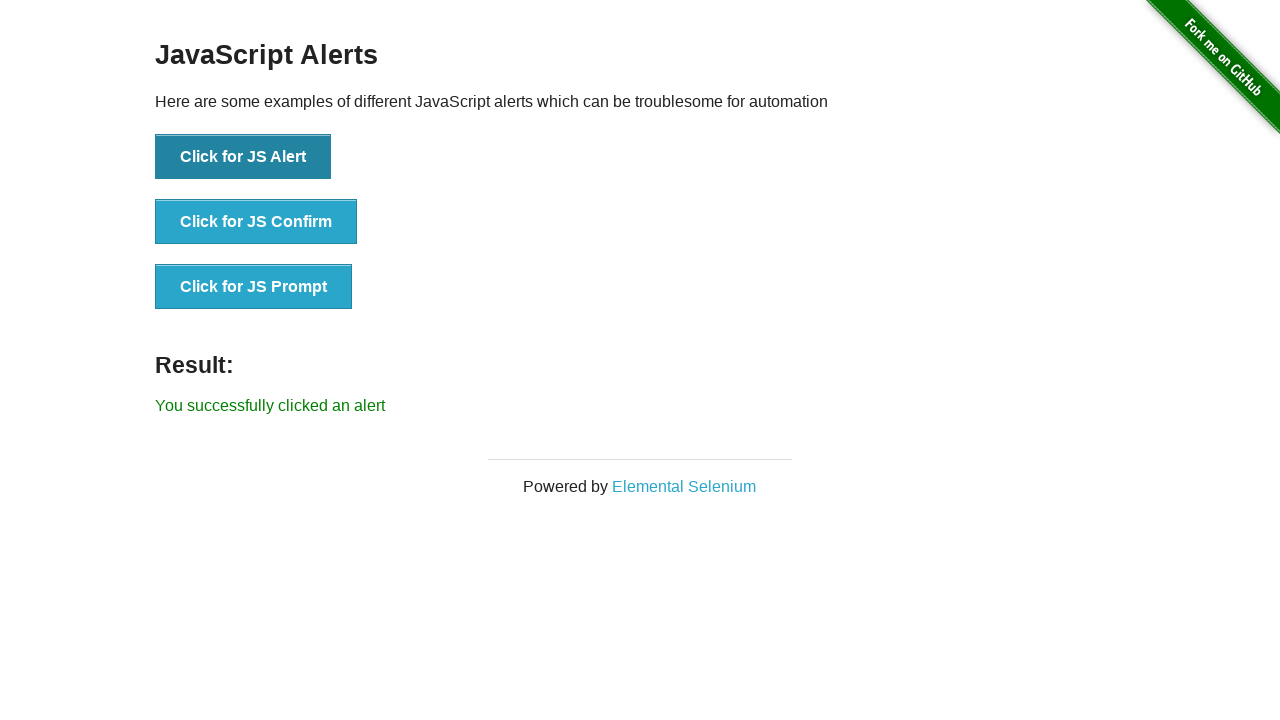

Set up dialog handler to dismiss confirmation
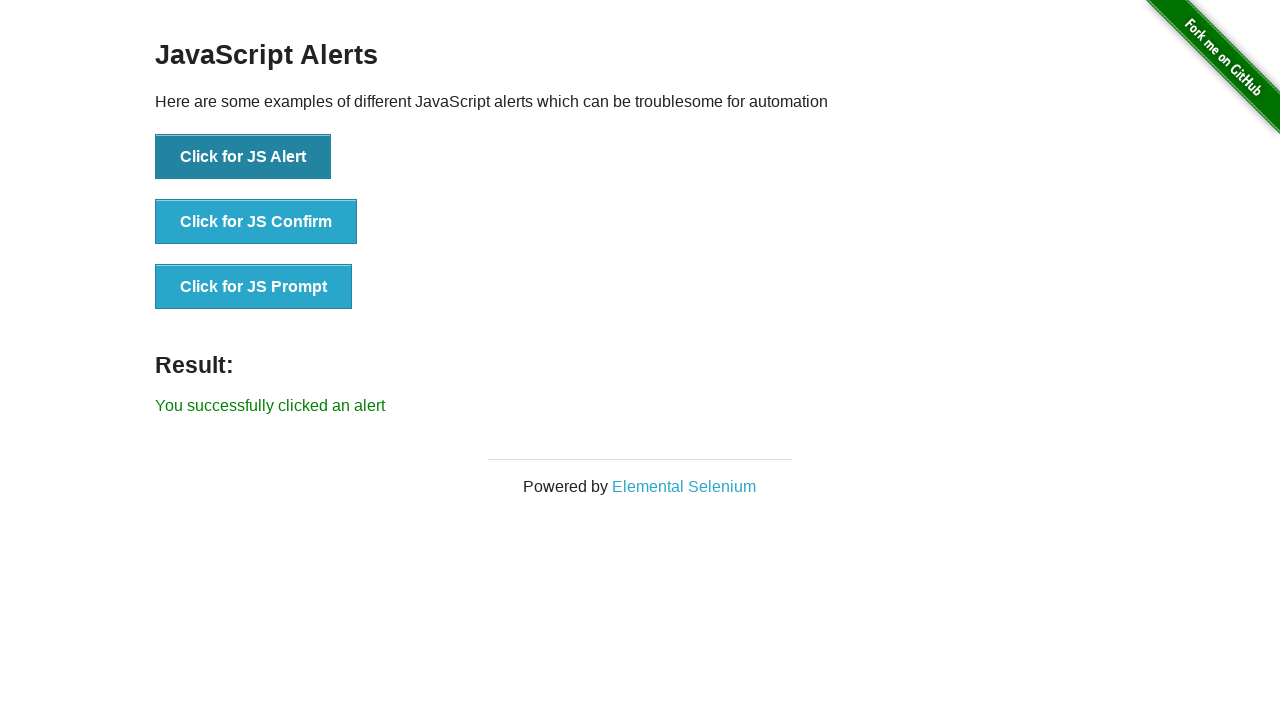

Clicked 'Click for JS Confirm' button at (256, 222) on xpath=//button[contains(text(),'Click for JS Confirm')]
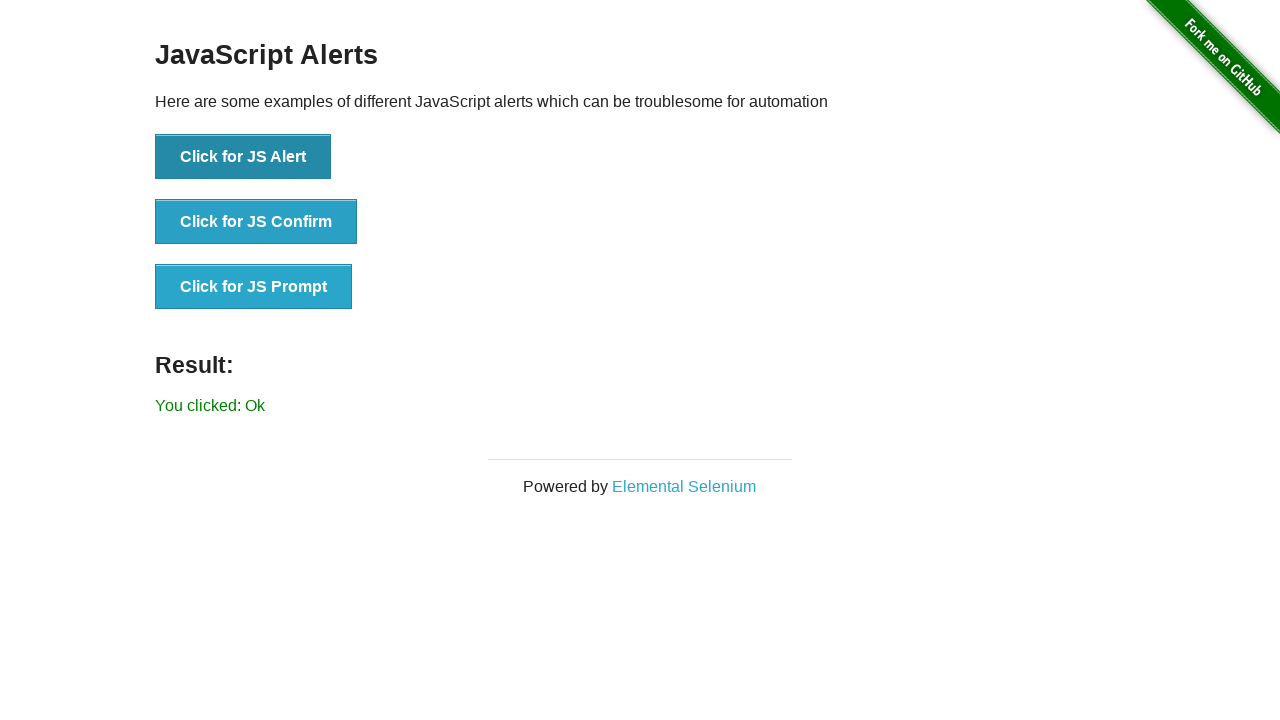

Confirm result element loaded
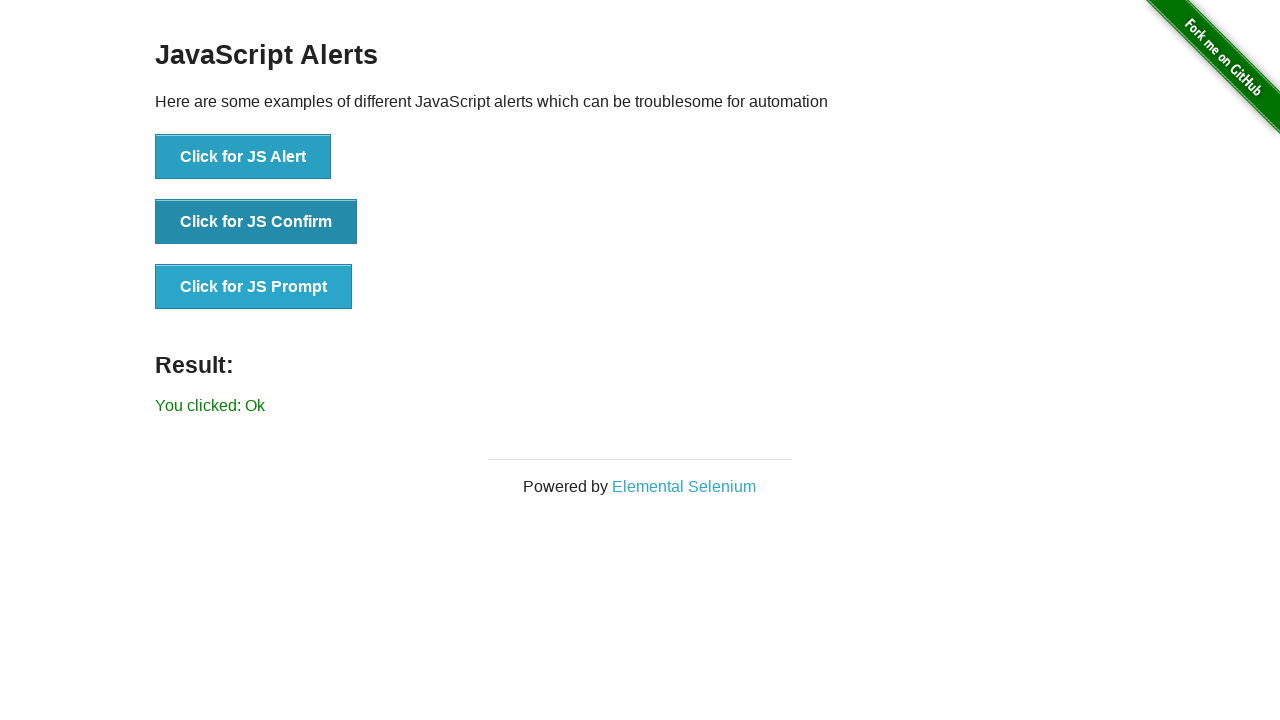

Set up dialog handler to accept prompt with text 'why so serious....!!!'
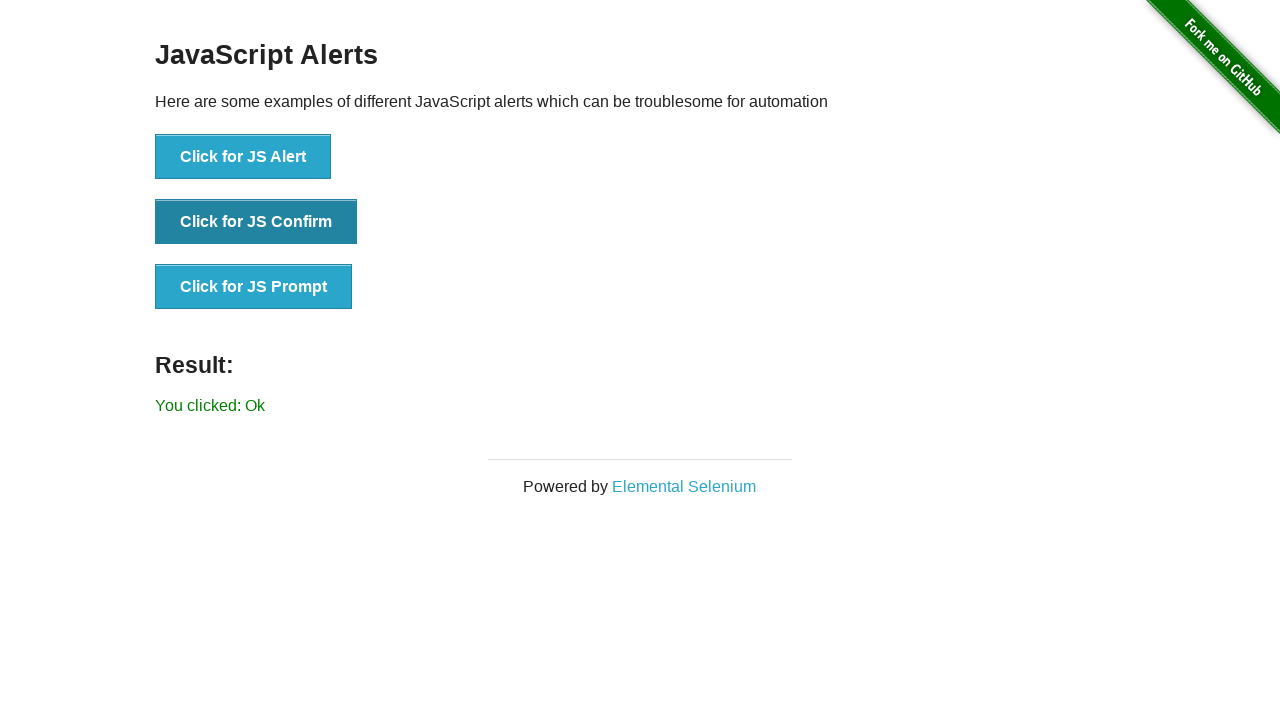

Clicked 'Click for JS Prompt' button at (254, 287) on xpath=//button[contains(text(),'Click for JS Prompt')]
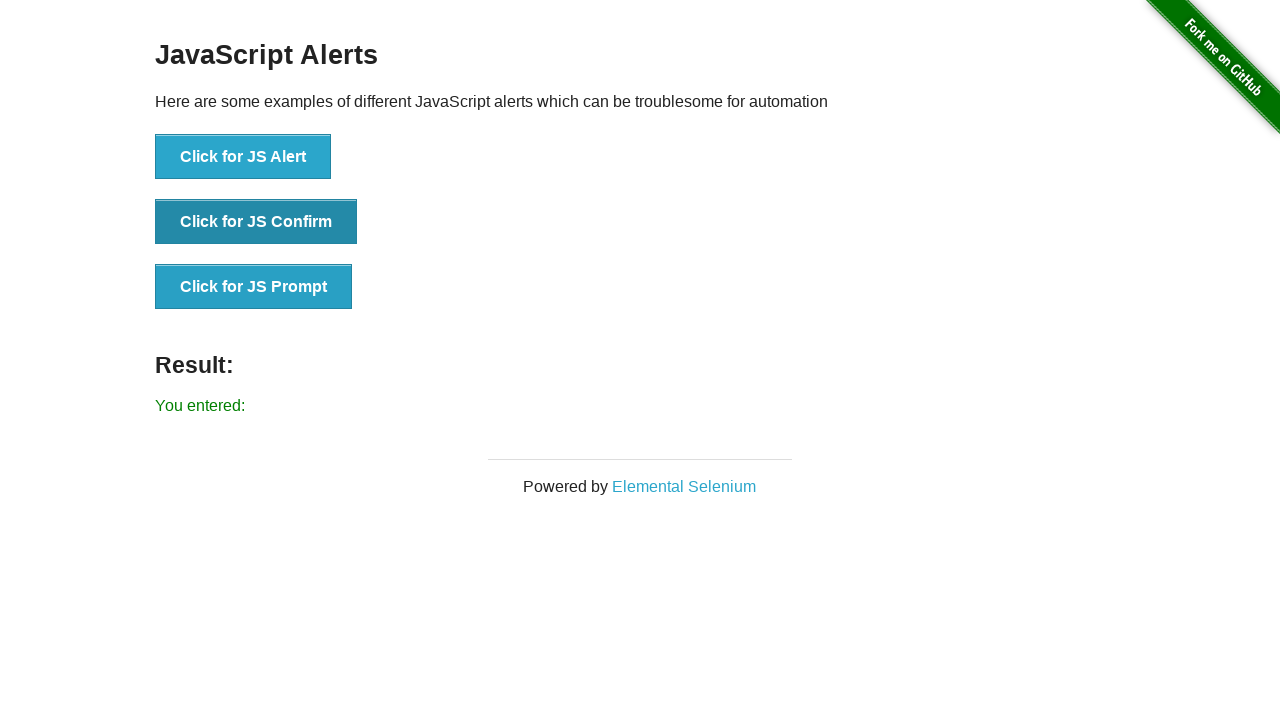

Prompt result element loaded
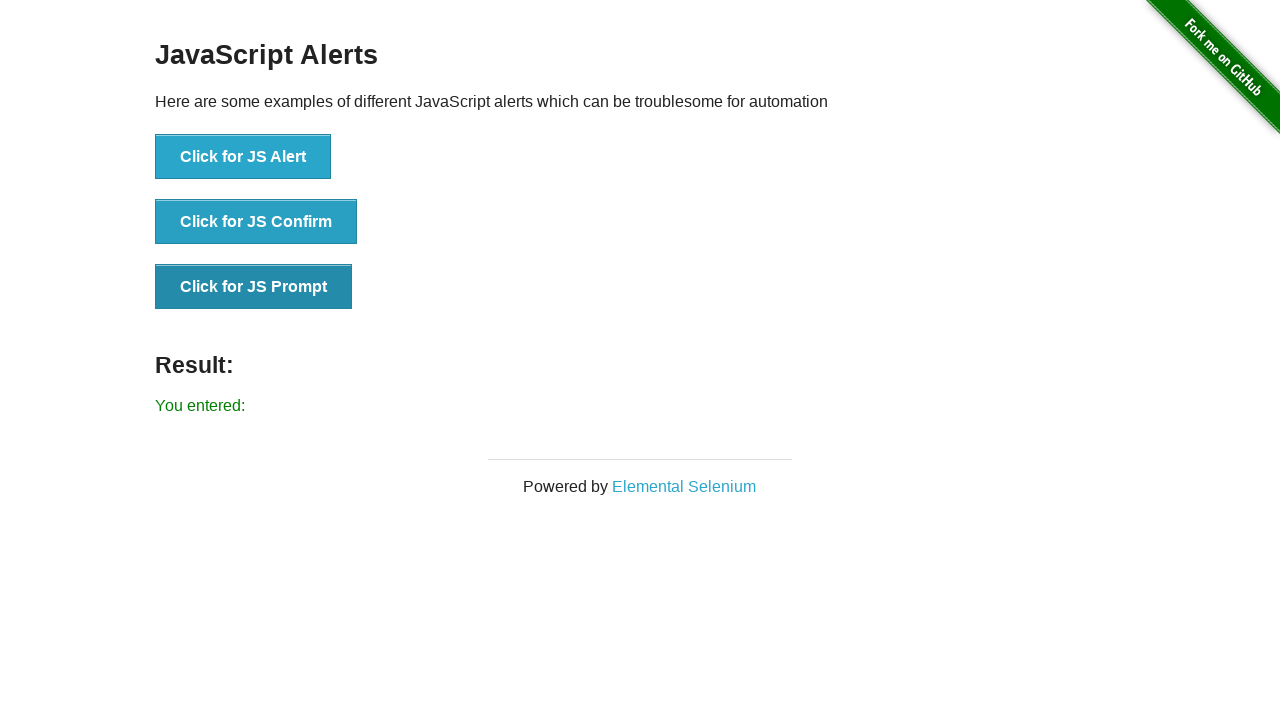

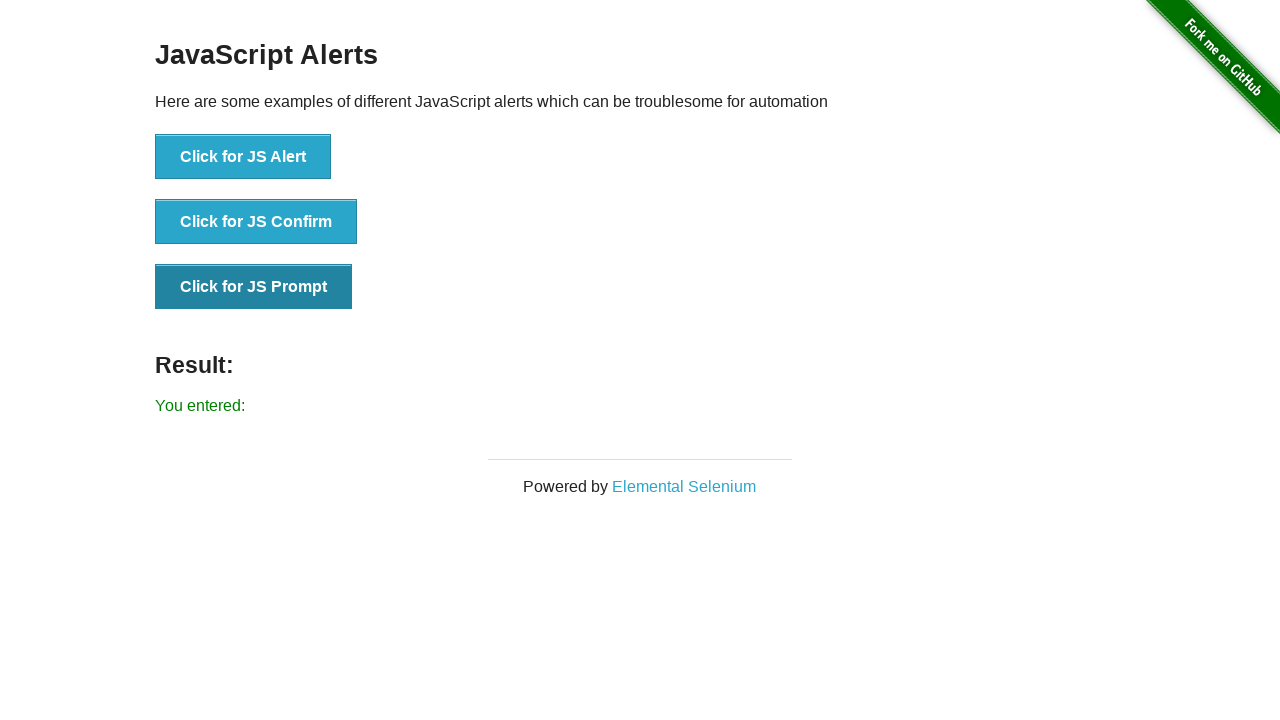